Tests Ajio shopping website by searching for "bags", then filtering results by selecting "Men" gender and "Fashion Bags" category, and verifies the results load properly.

Starting URL: https://www.ajio.com/

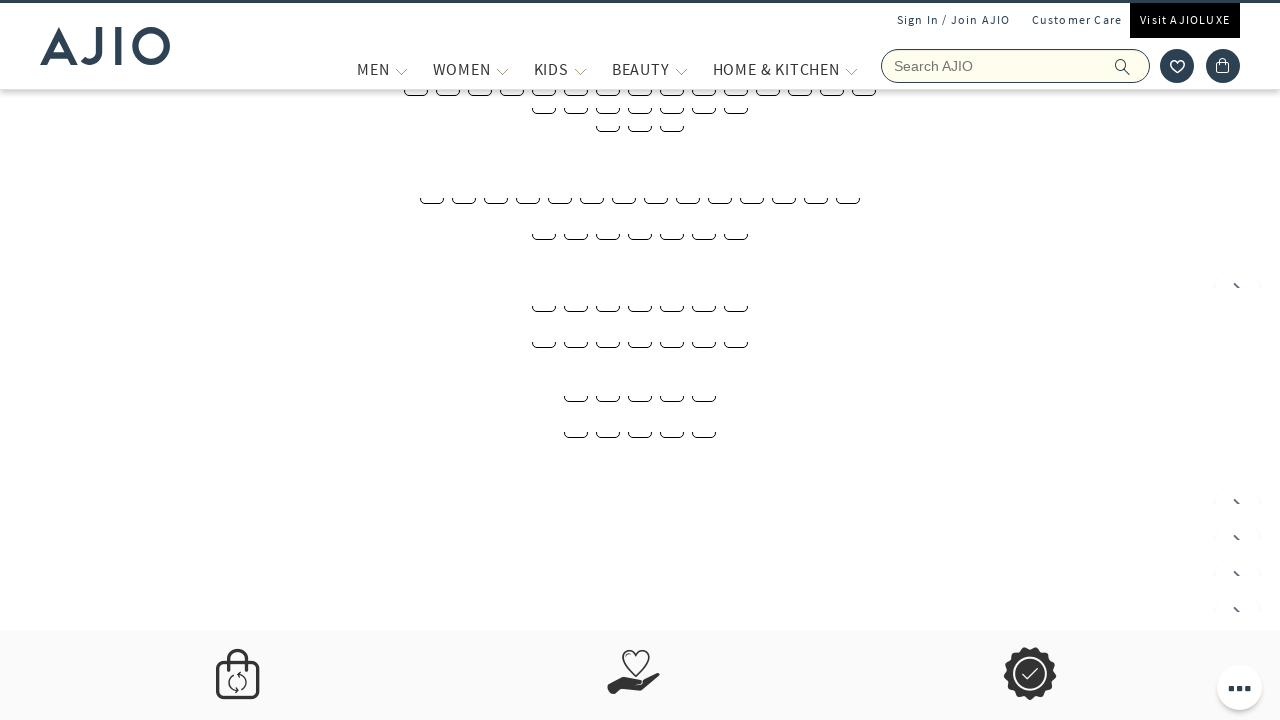

Filled search box with 'bags' on input[name='searchVal']
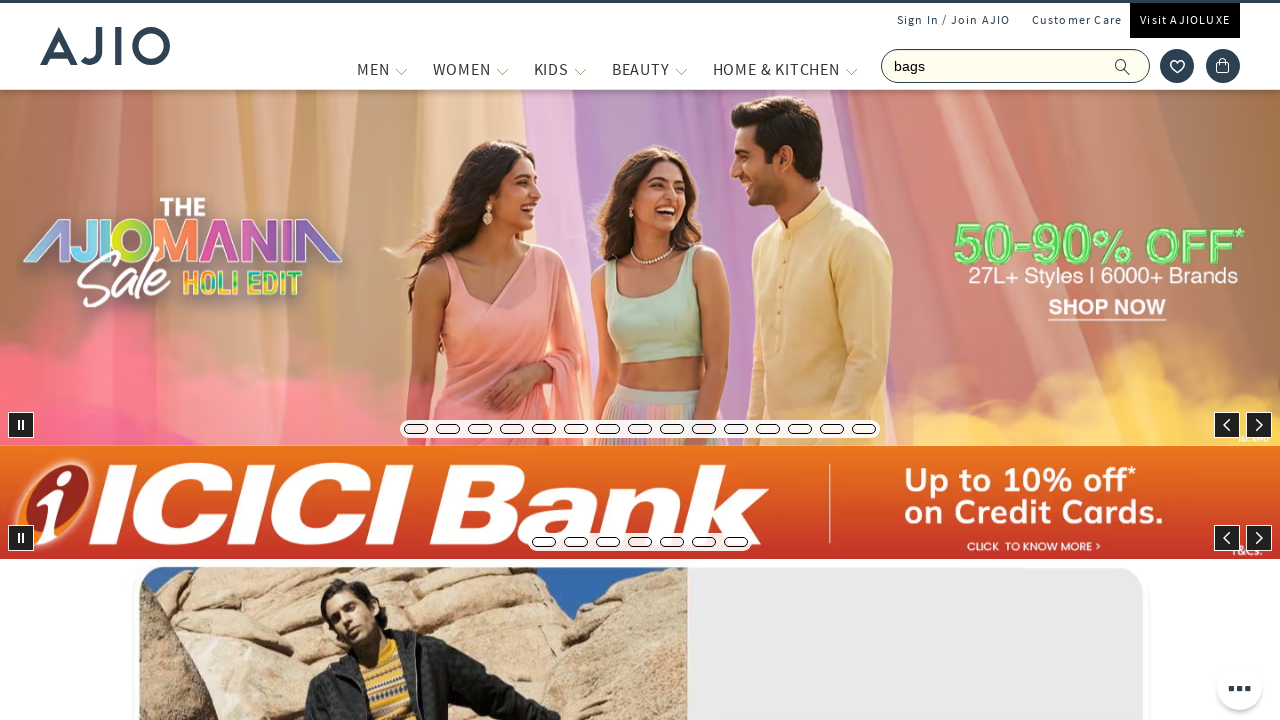

Pressed Enter to search for bags on input[name='searchVal']
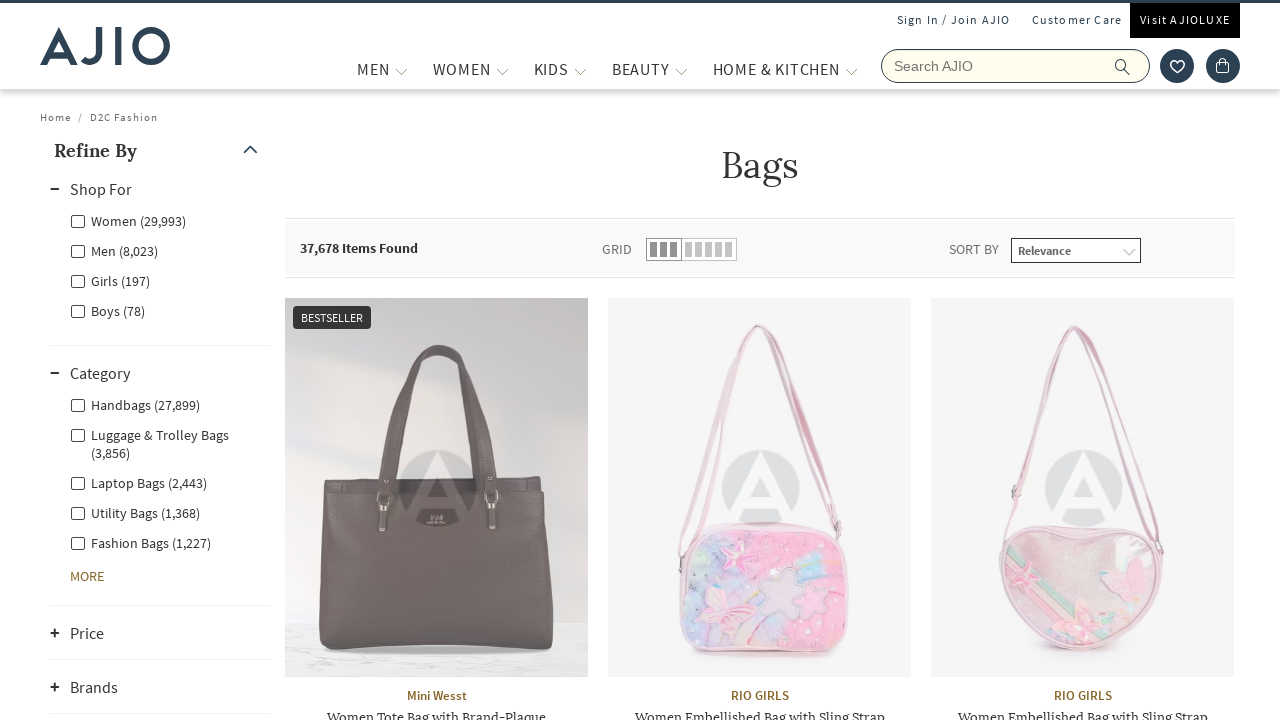

Waited for search results to load
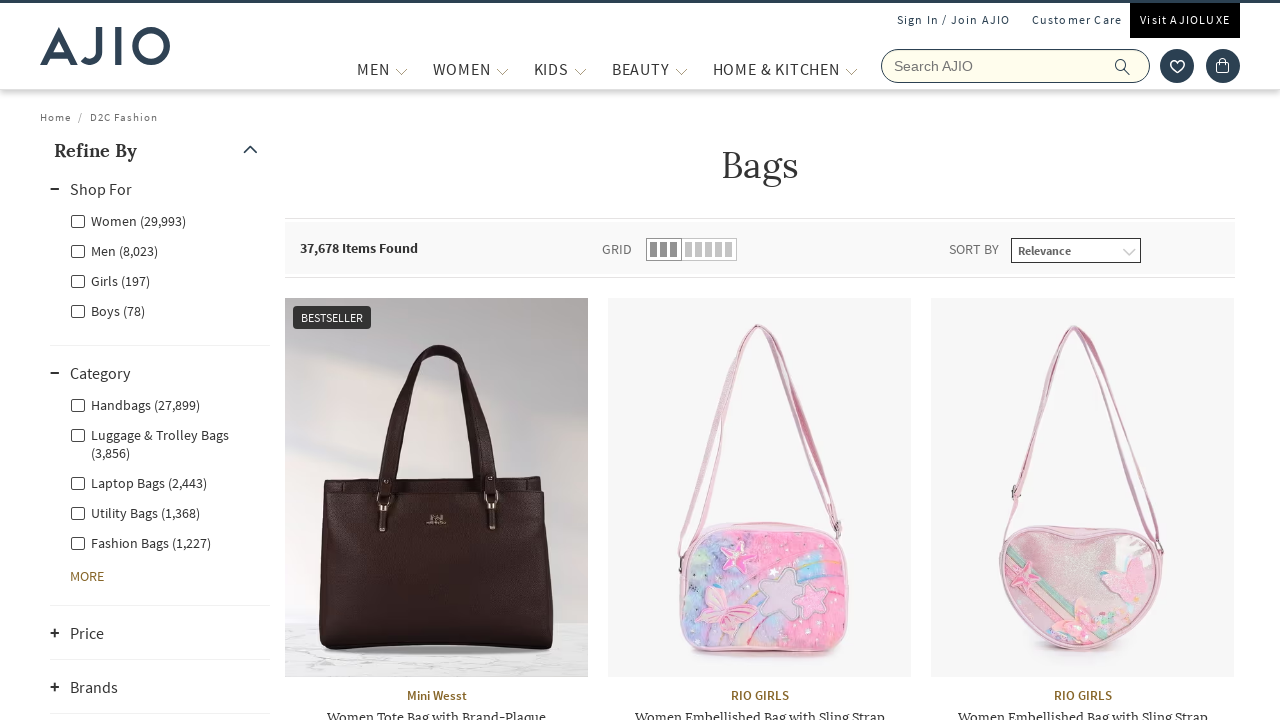

Clicked on 'Men' gender filter at (114, 250) on label[for='Men']
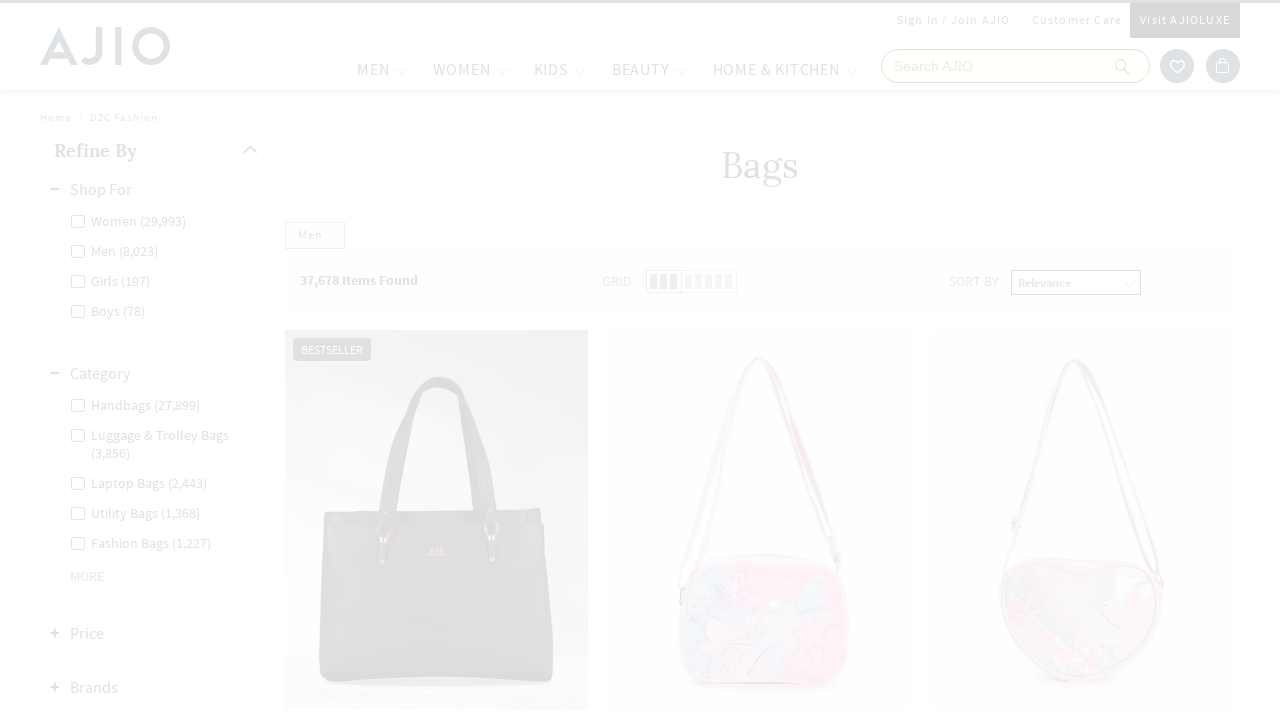

Waited for Men gender filter to apply
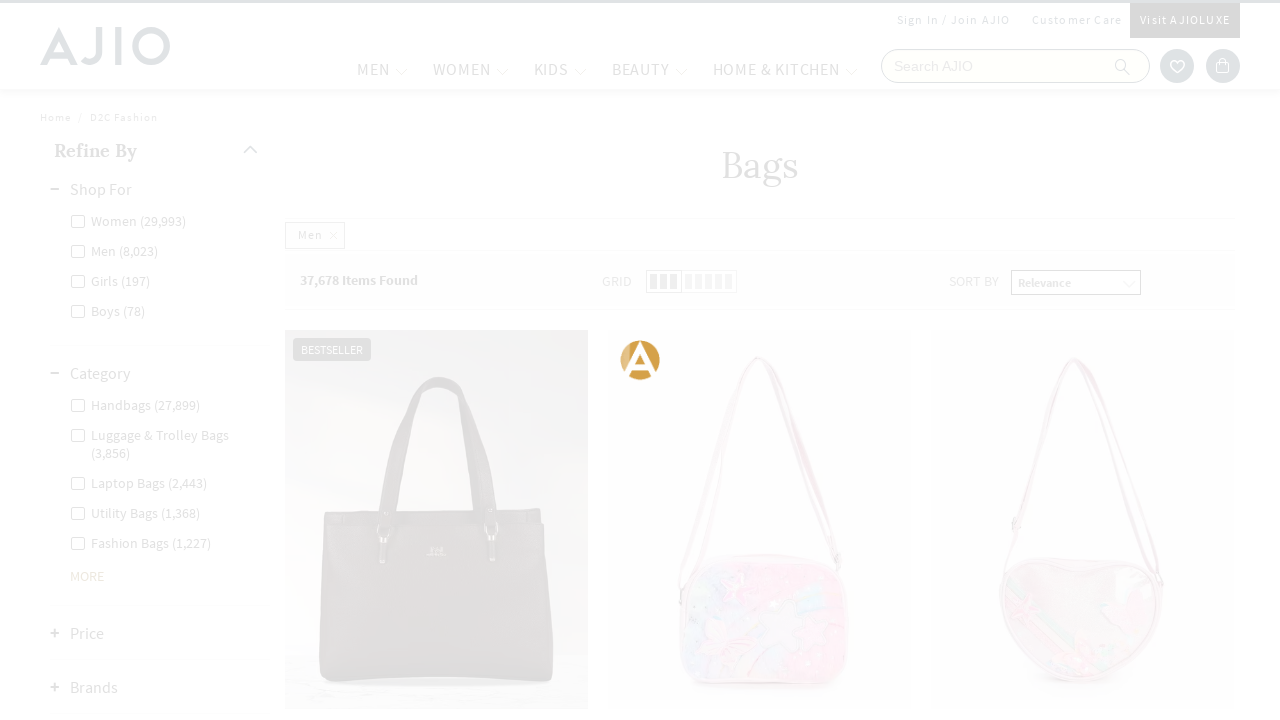

Clicked on 'Men - Fashion Bags' category filter at (140, 482) on label[for='Men - Fashion Bags']
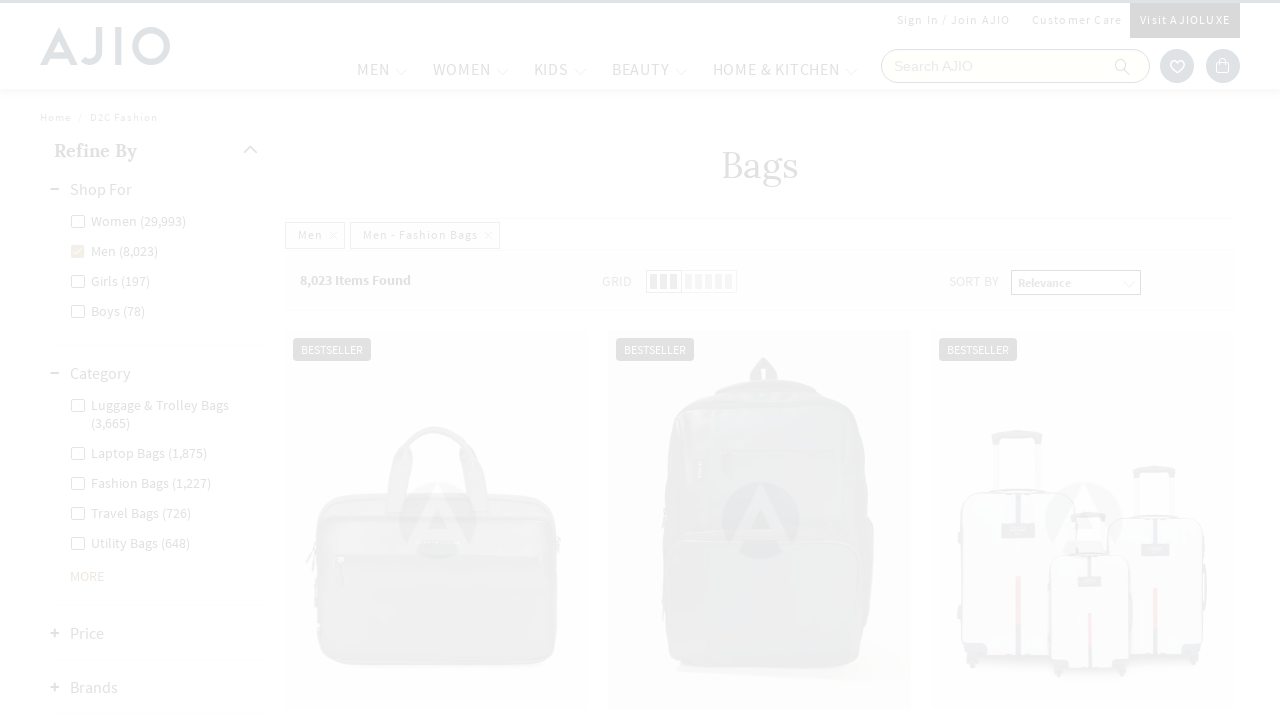

Waited for filtered results to load
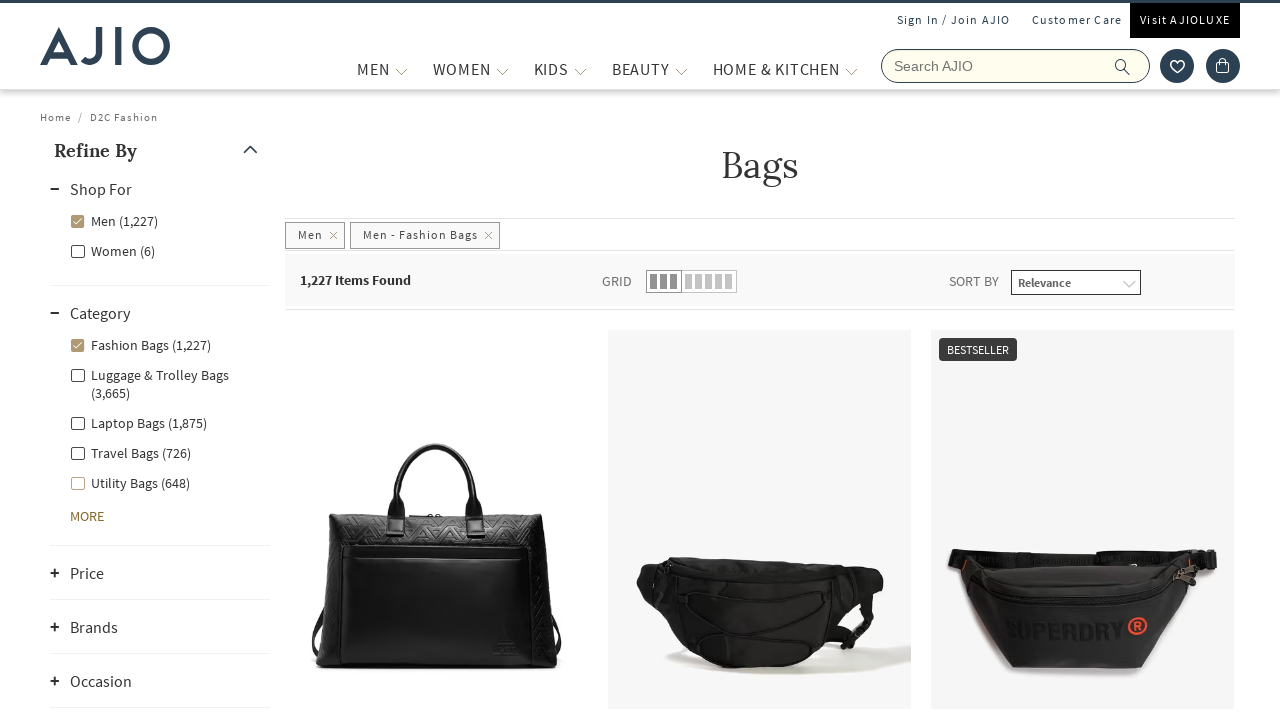

Verified item count element is displayed
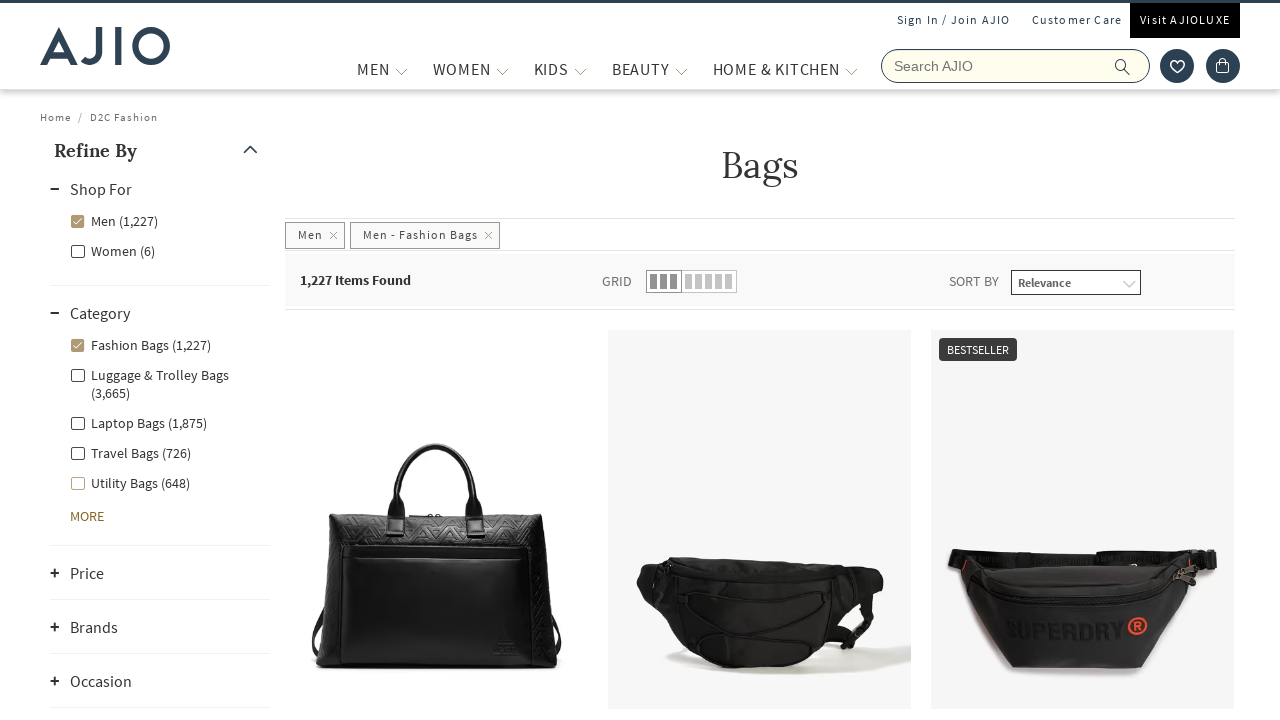

Verified product brand elements are displayed
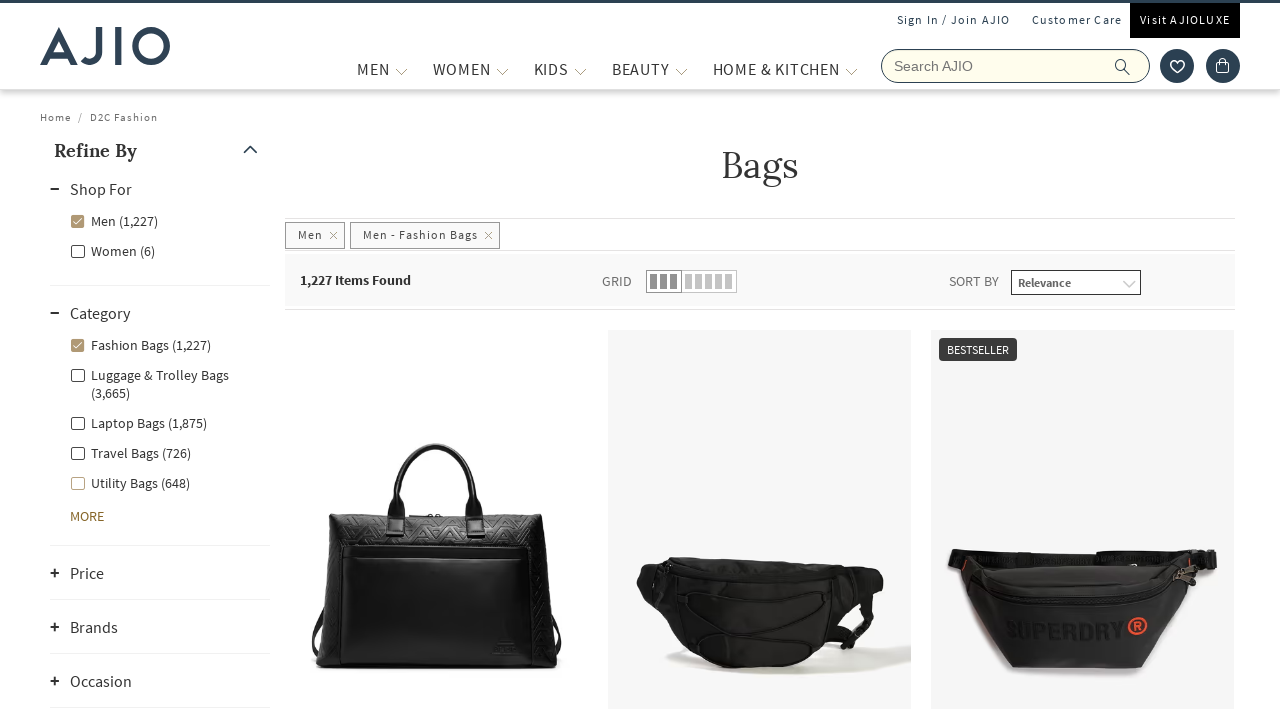

Verified product name elements are displayed
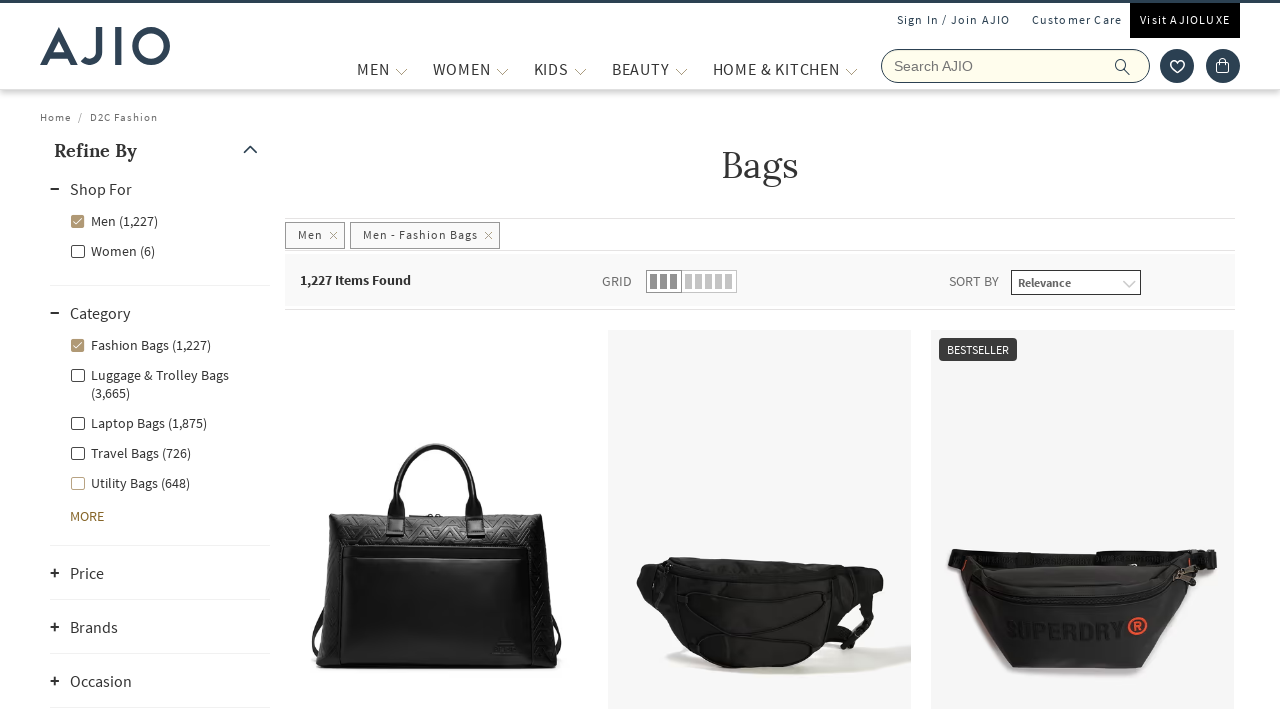

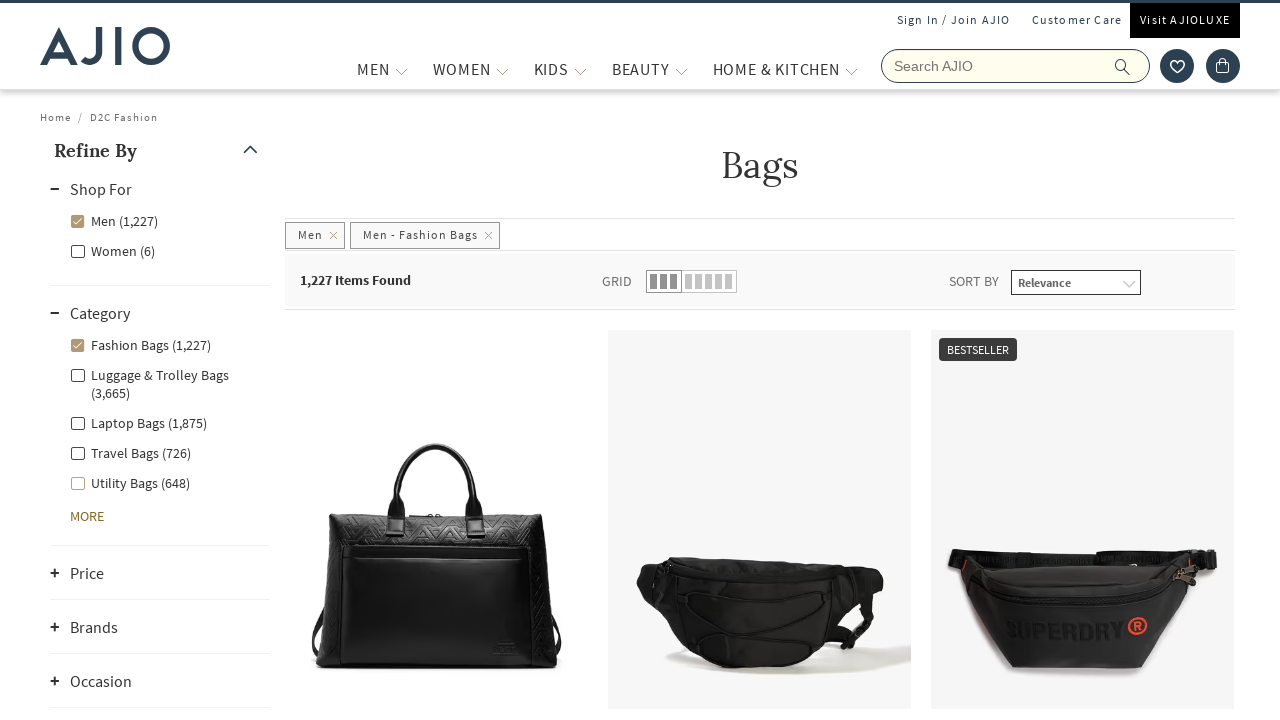